Tests dynamic content loading by clicking a start button and verifying that "Hello World!" text appears after loading completes

Starting URL: https://automationfc.github.io/dynamic-loading/

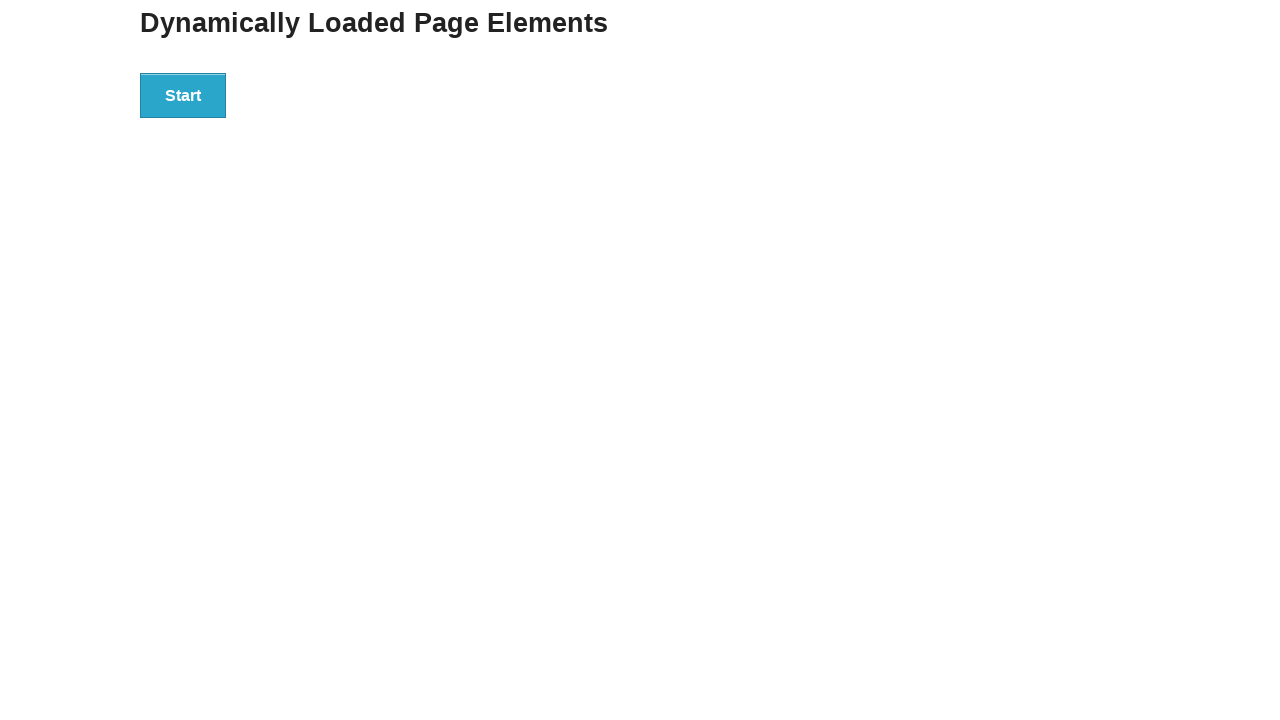

Clicked start button to trigger dynamic content loading at (183, 95) on div#start>button
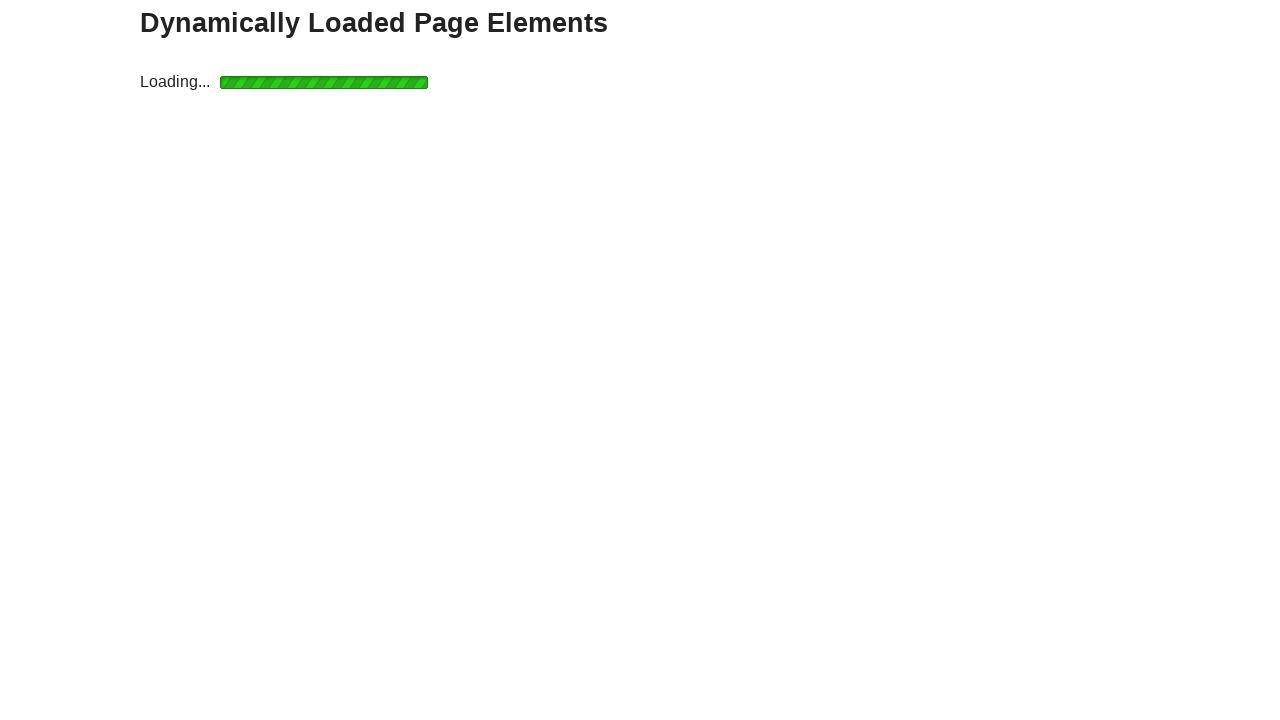

Waited for loading to complete and 'Hello World!' text to become visible
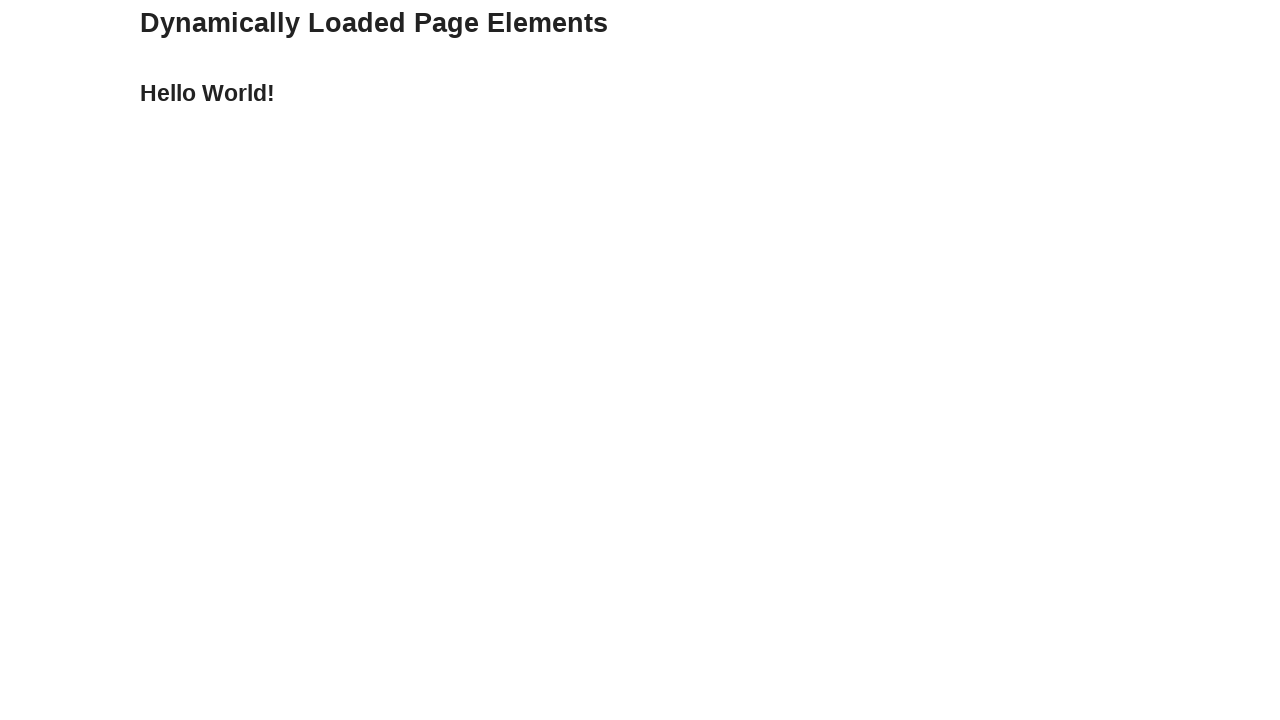

Verified that 'Hello World!' text appeared after dynamic loading
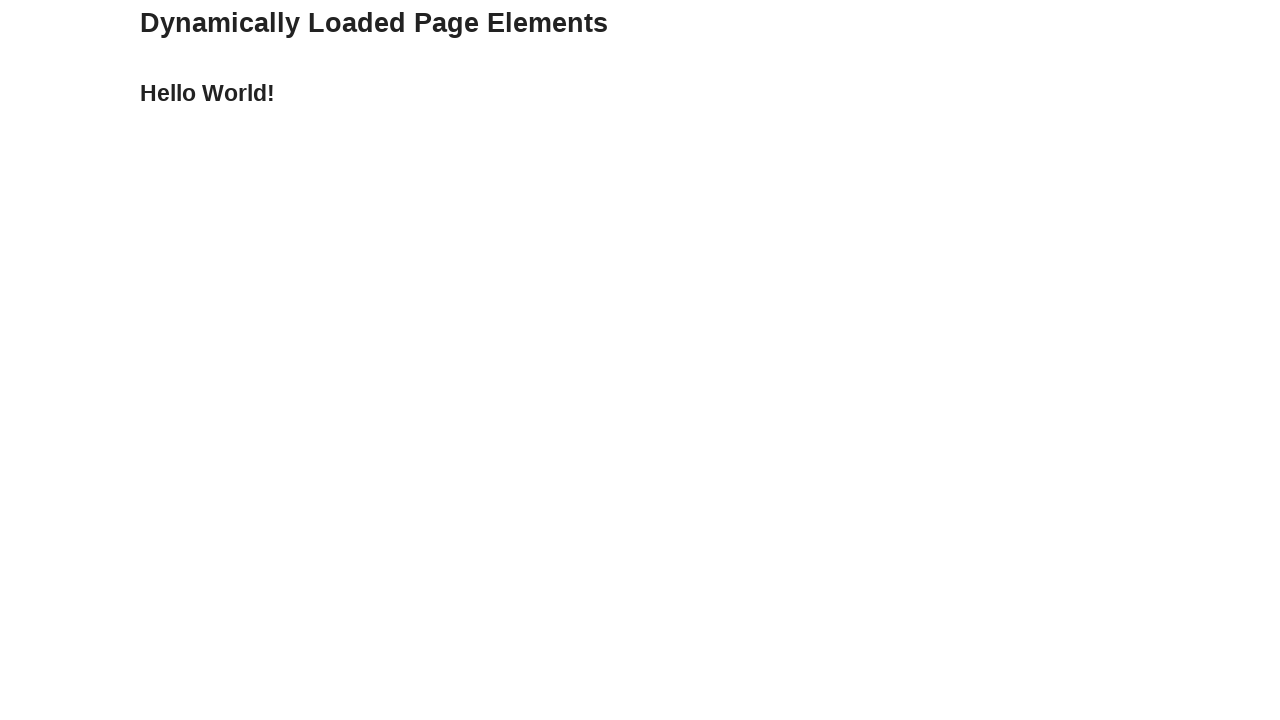

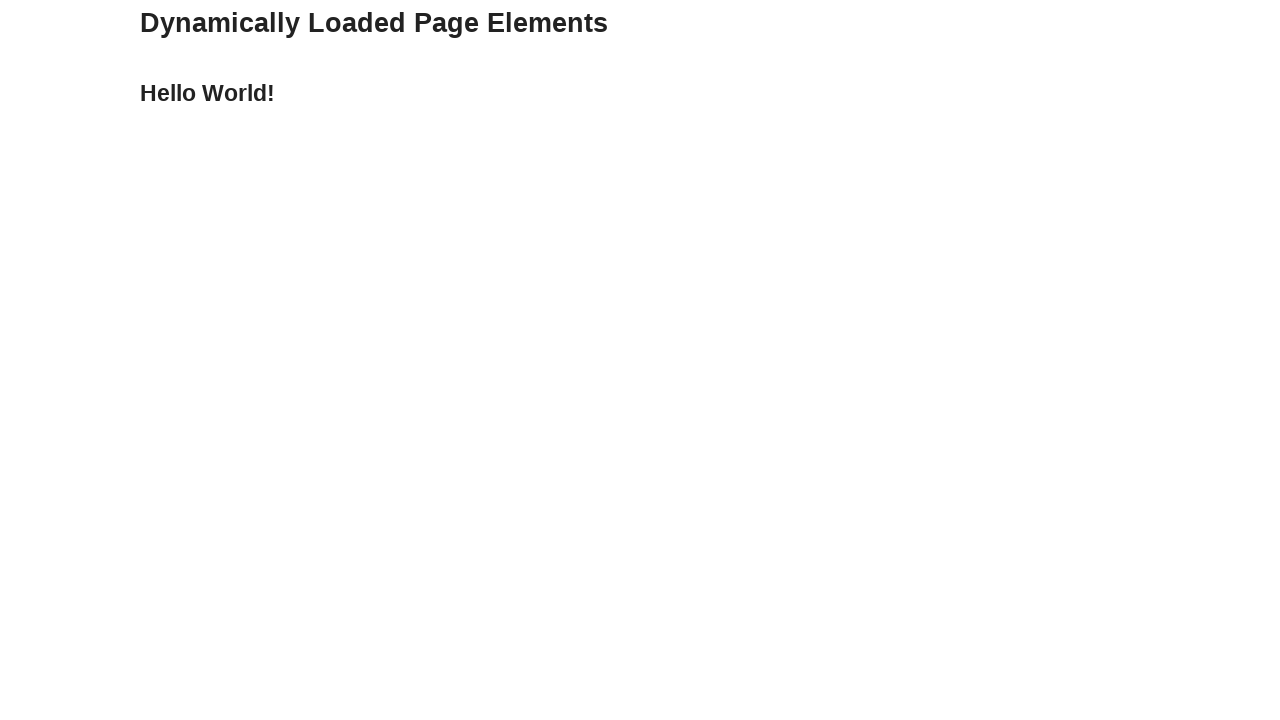